Tests checkbox functionality by selecting all unchecked checkboxes on the page

Starting URL: https://the-internet.herokuapp.com

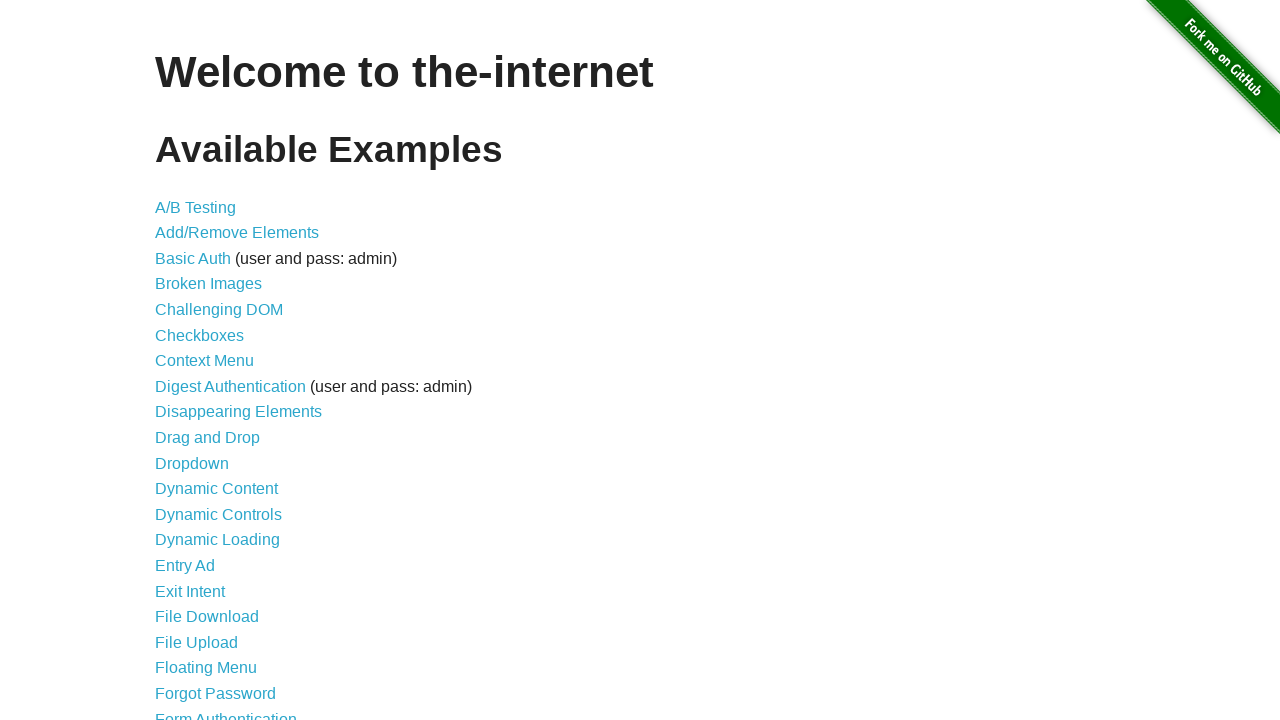

Clicked on Checkboxes link to navigate to checkbox test page at (200, 335) on text='Checkboxes'
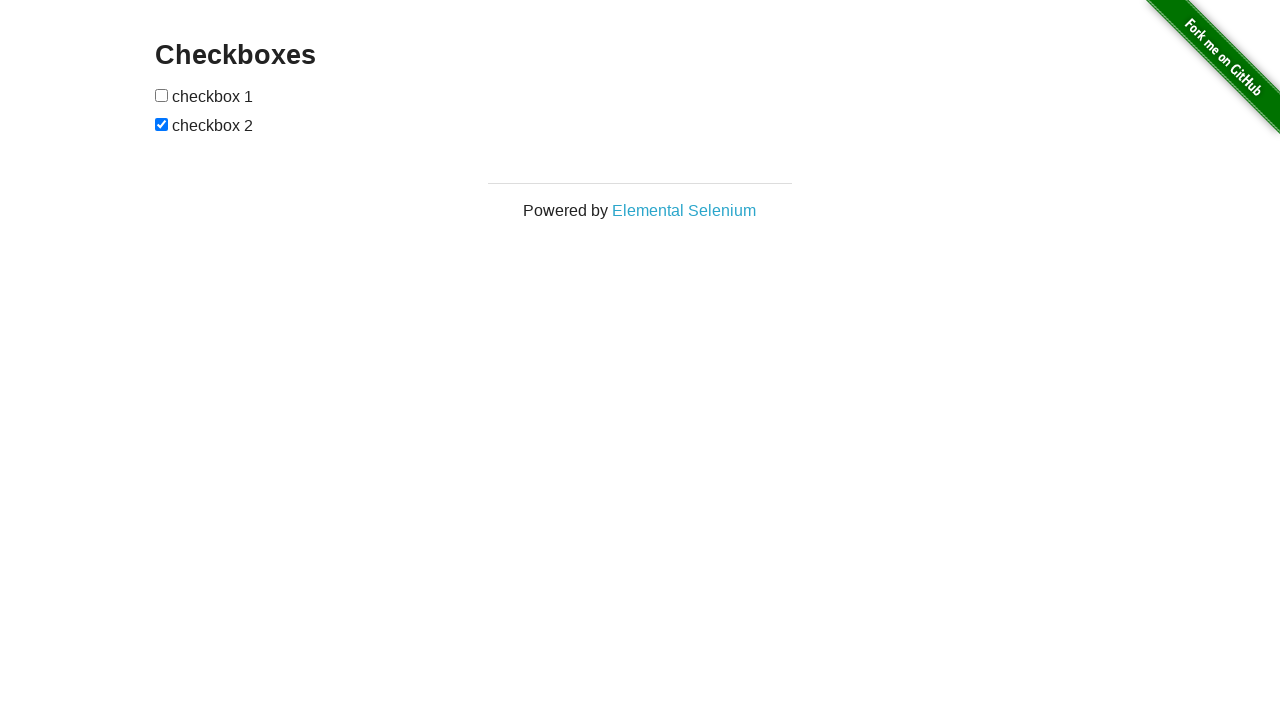

Retrieved all checkbox elements from the page
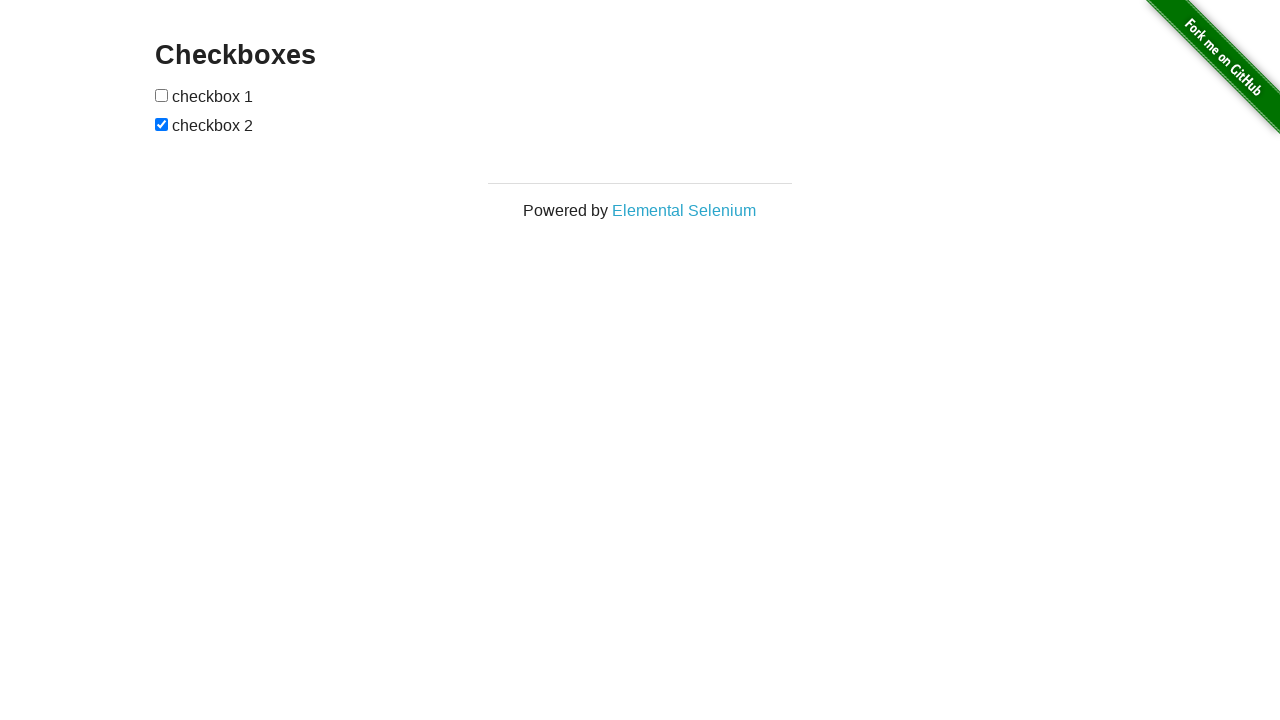

Clicked an unchecked checkbox to select it at (162, 95) on #checkboxes input[type='checkbox'] >> nth=0
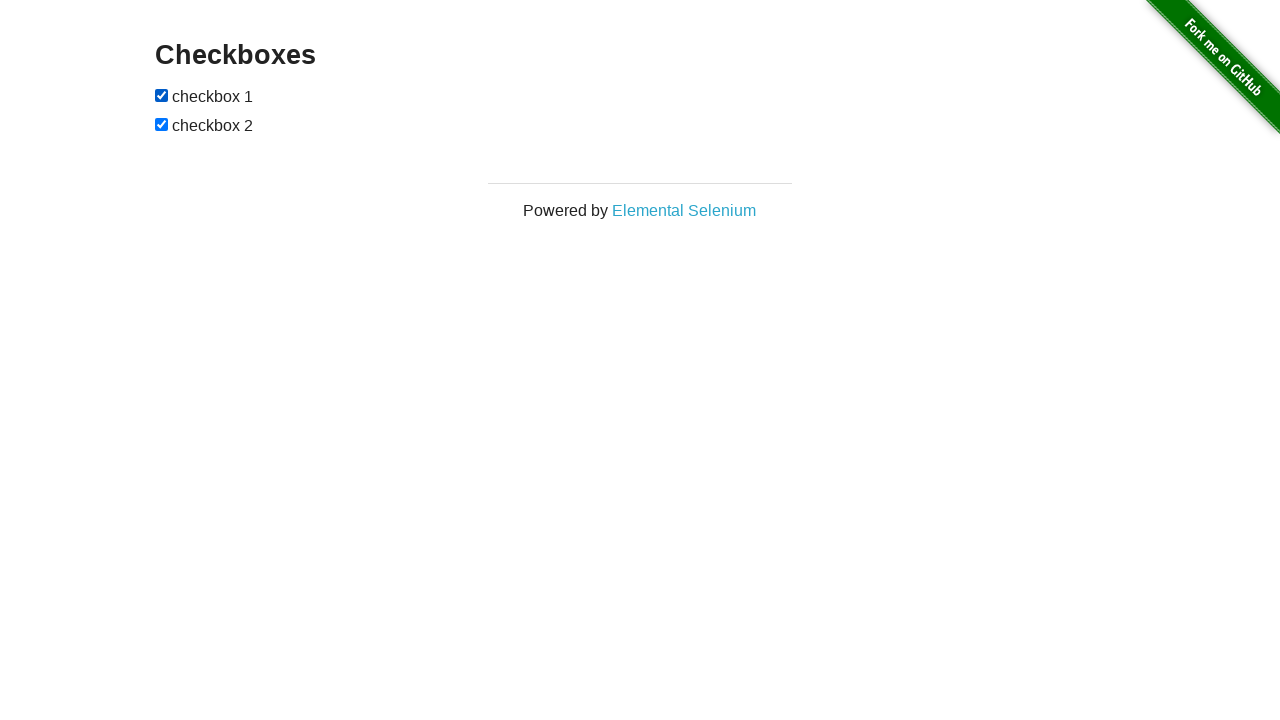

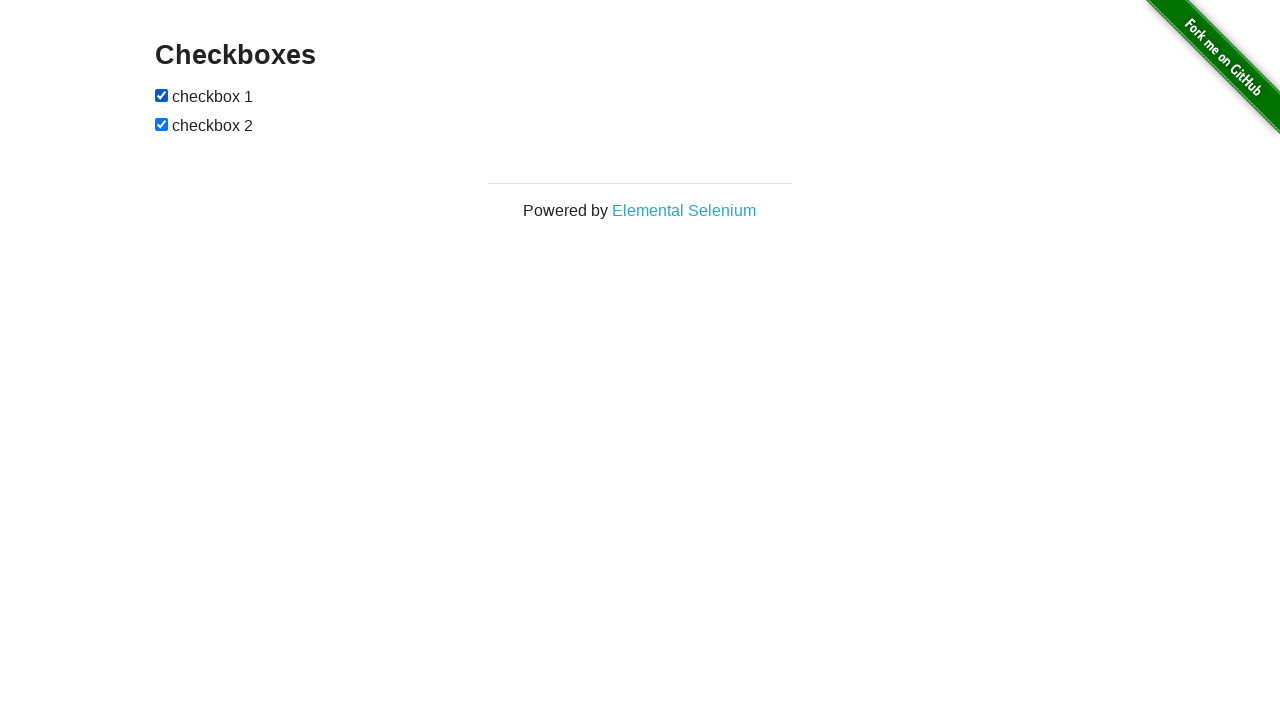